Tests clicking on a link to display an XML file on the W3Schools XML tutorial page, demonstrating basic element interaction.

Starting URL: https://www.w3schools.com/xml/

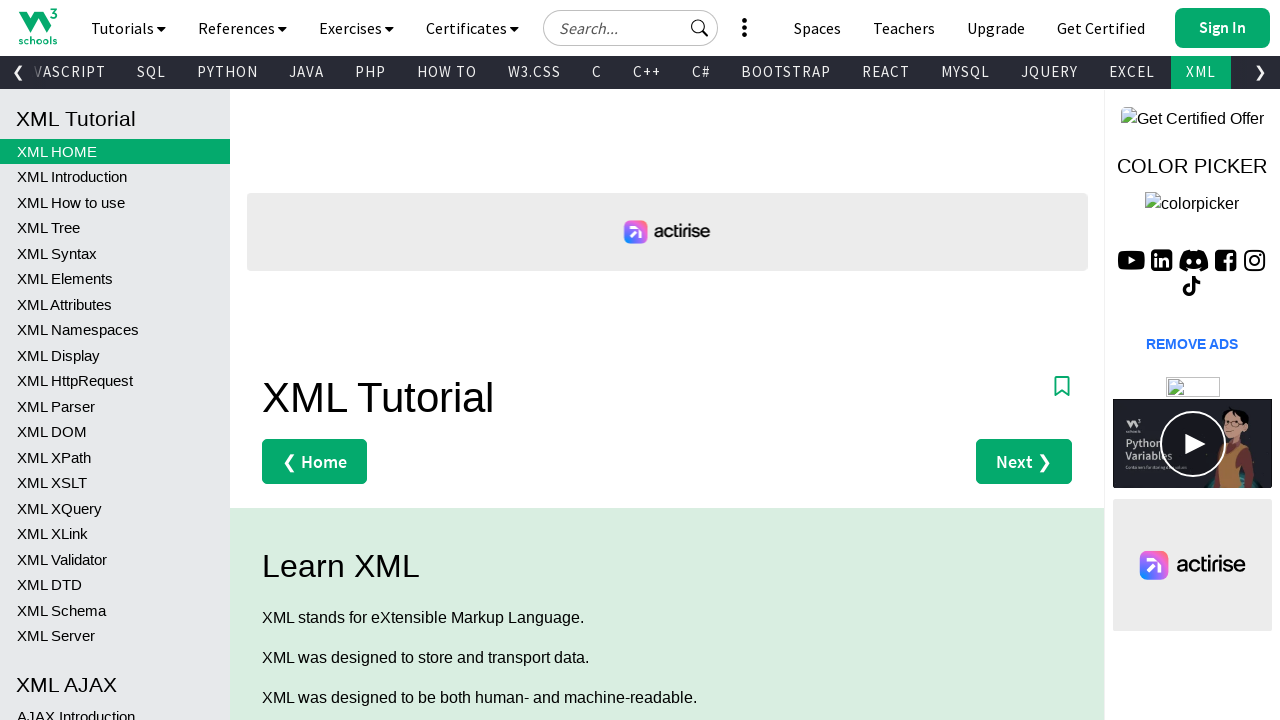

Navigated to W3Schools XML tutorial page
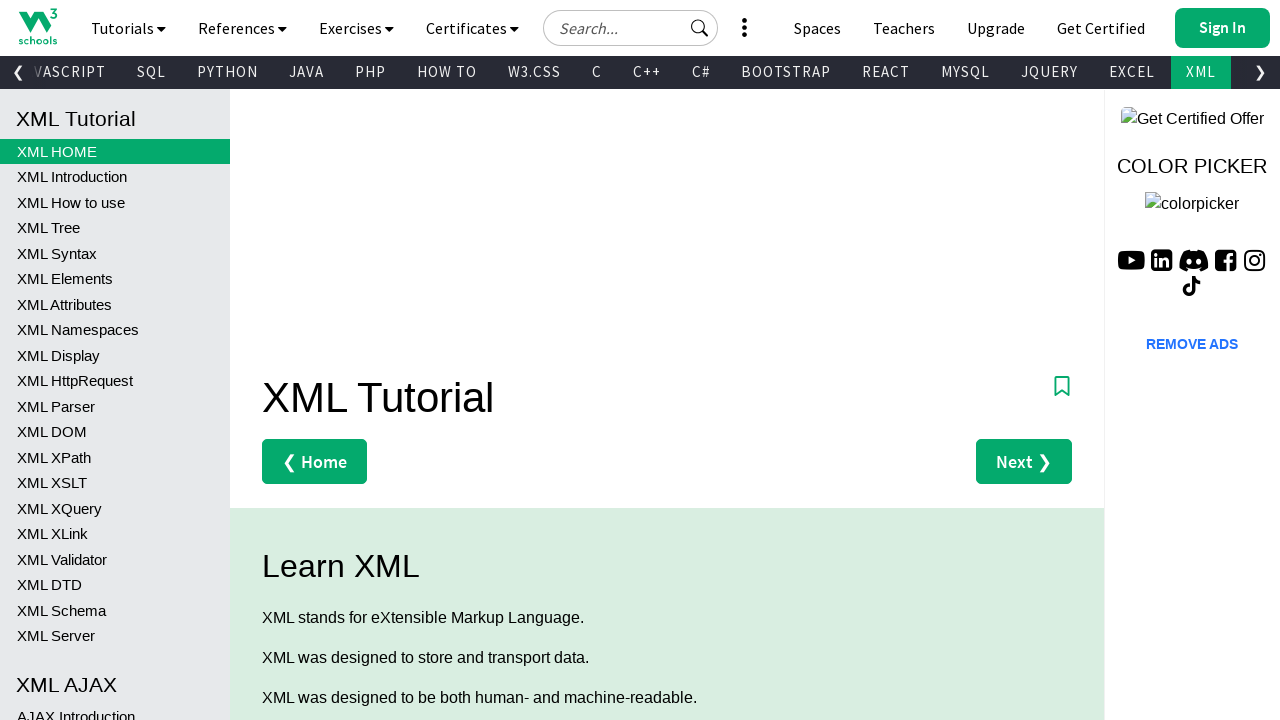

Clicked on 'Display the XML File' link to open child popup at (358, 360) on text=Display the XML File
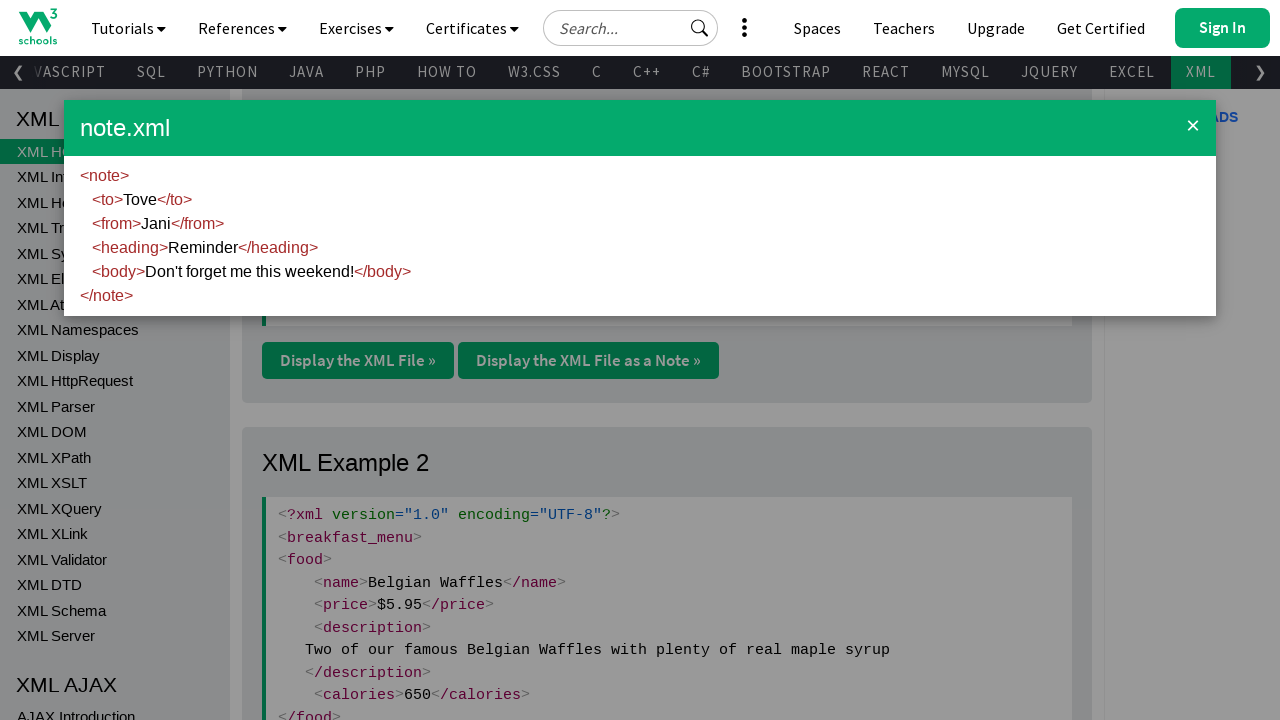

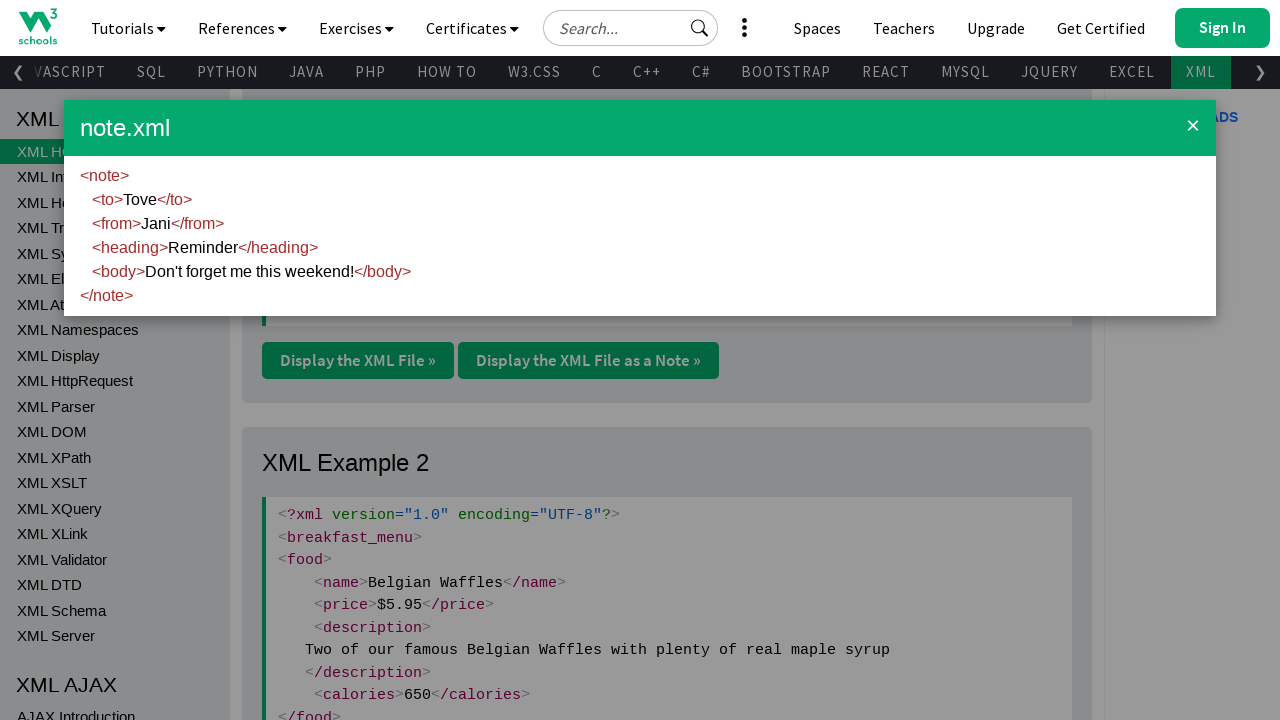